Tests W3Schools HTML editor by switching to iframe, selecting a radio button option, submitting the form, and changing the editor orientation

Starting URL: https://www.w3schools.com/html/tryit.asp?filename=tryhtml_input_radio

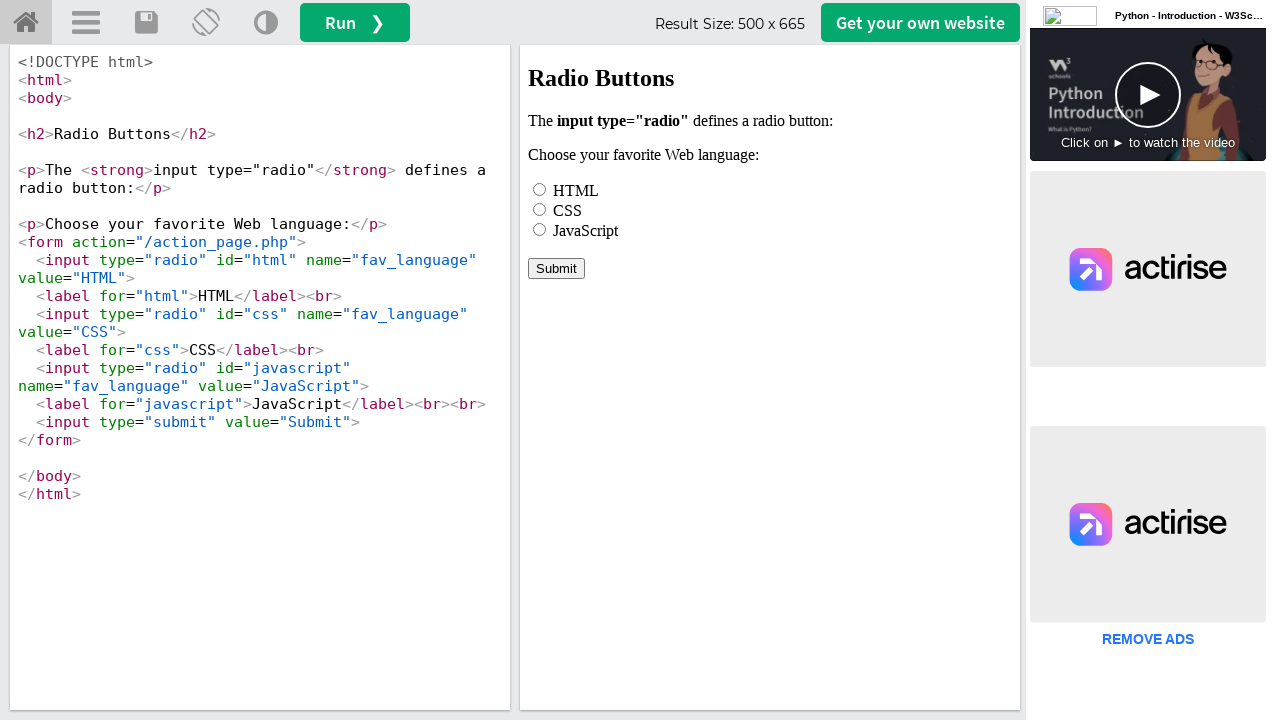

Located iframe containing HTML preview
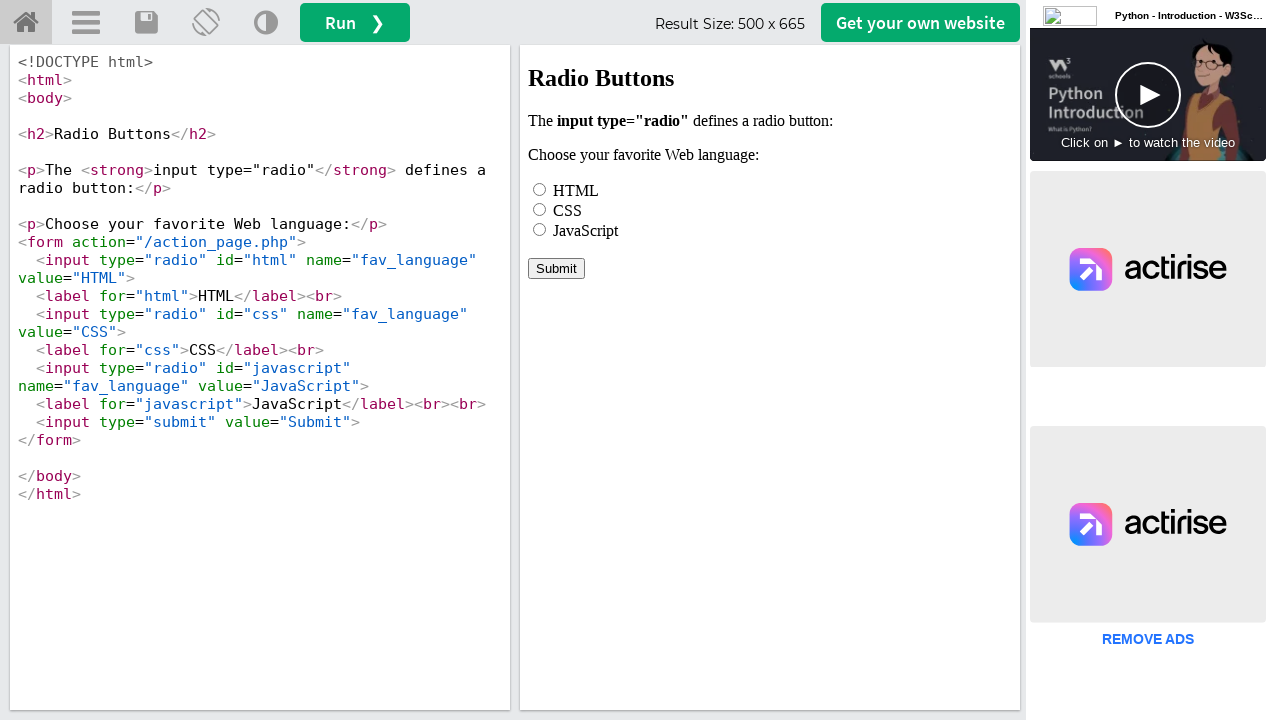

Clicked JavaScript radio button option in iframe at (586, 230) on iframe#iframeResult >> internal:control=enter-frame >> label[for='javascript']
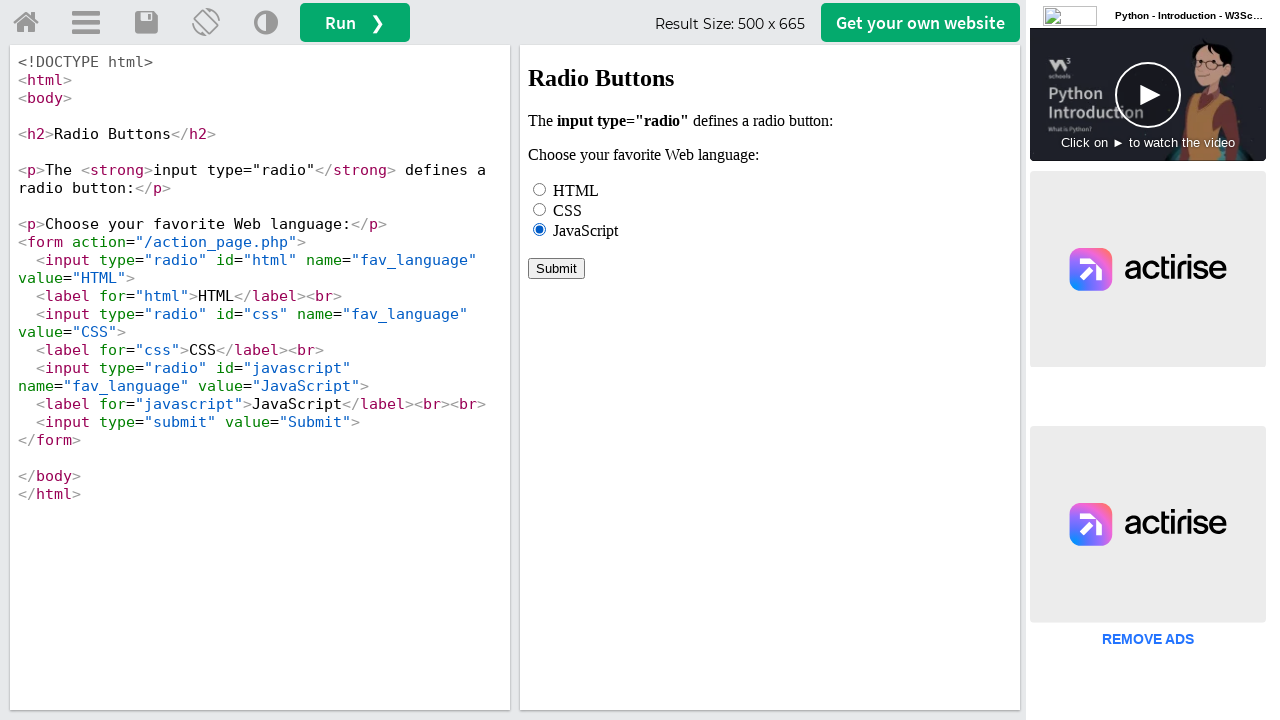

Submitted the form in iframe at (556, 268) on iframe#iframeResult >> internal:control=enter-frame >> input[type='submit']
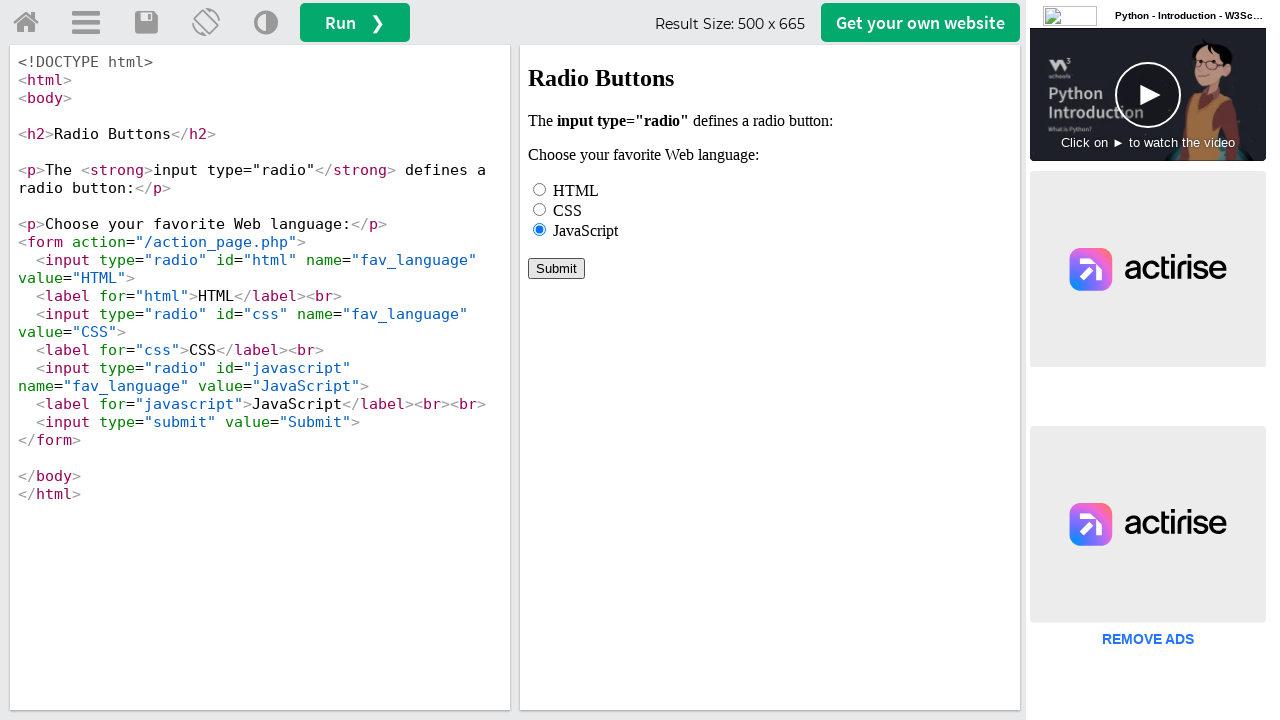

Clicked change orientation button at (206, 23) on a[title='Change Orientation']
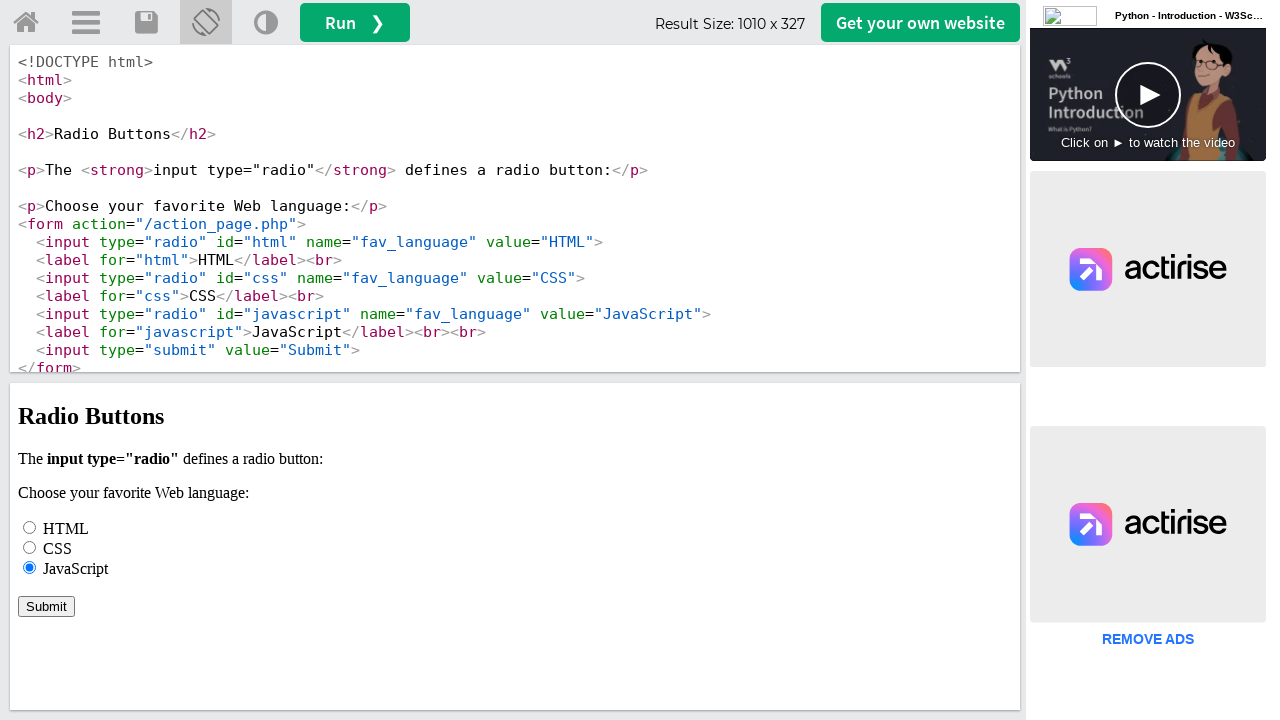

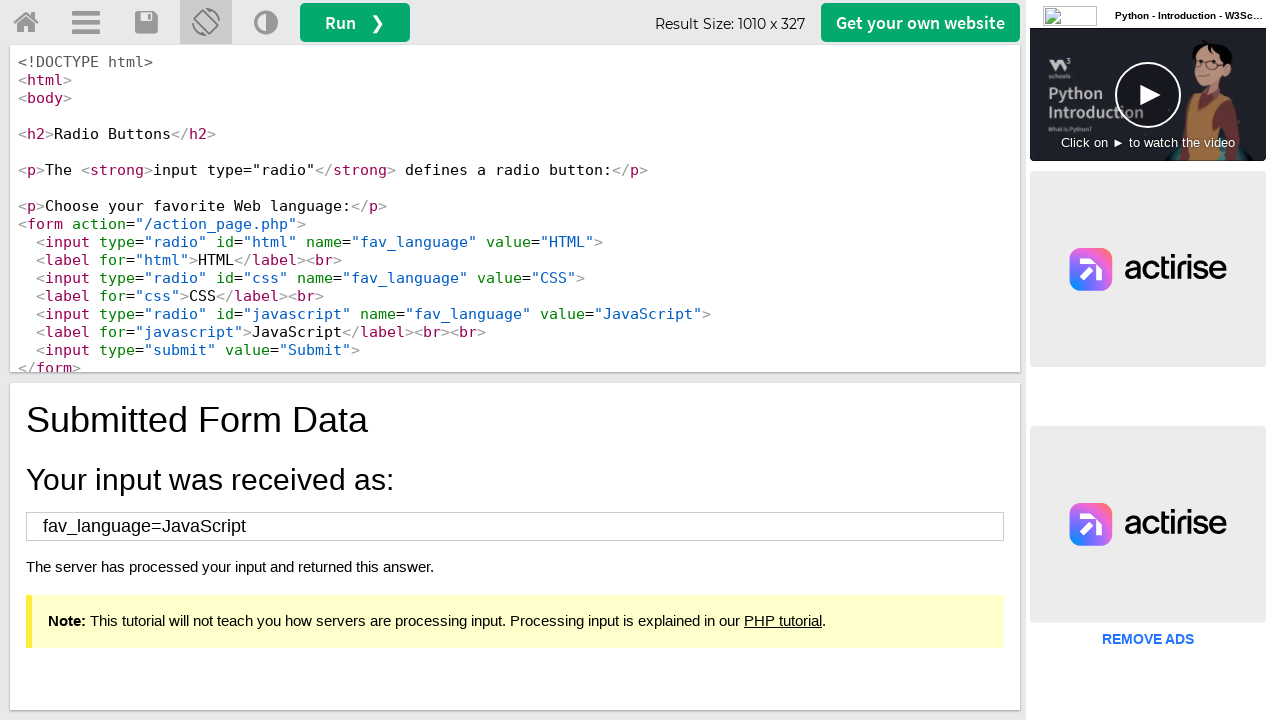